Tests checkbox functionality by verifying initial unchecked state, clicking to check it, and confirming the checked state

Starting URL: https://rahulshettyacademy.com/dropdownsPractise/

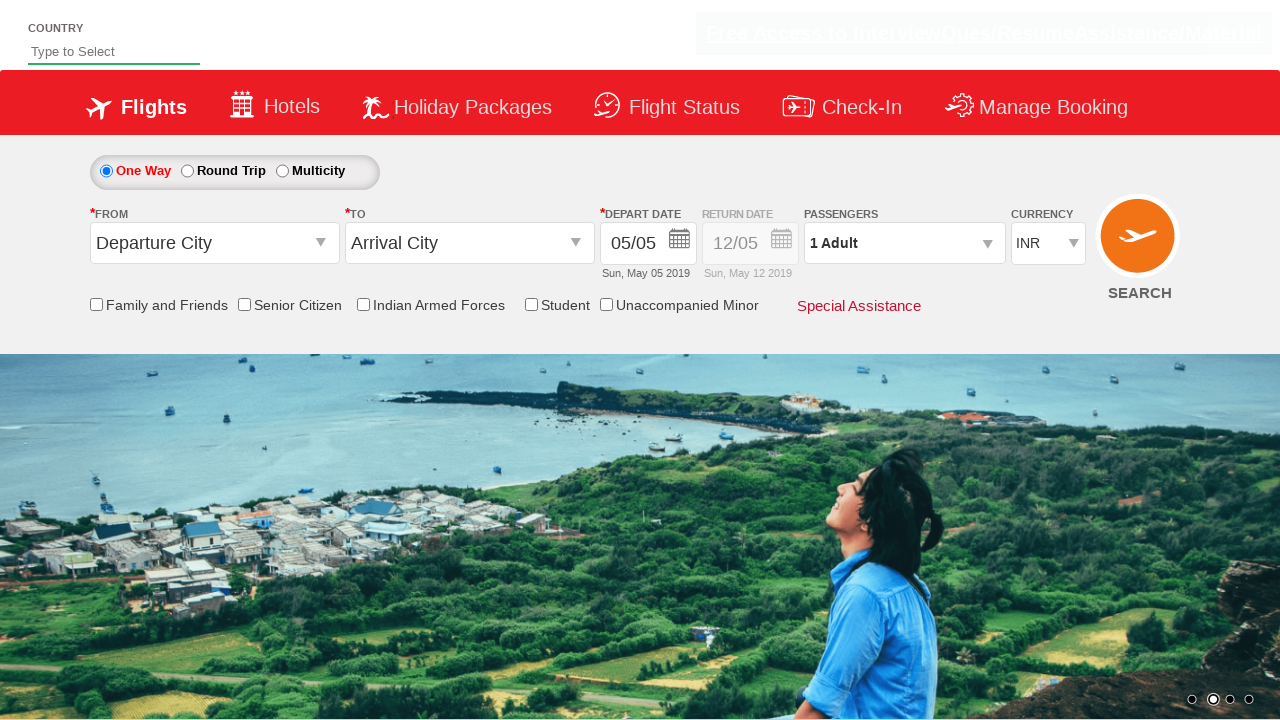

Navigated to https://rahulshettyacademy.com/dropdownsPractise/
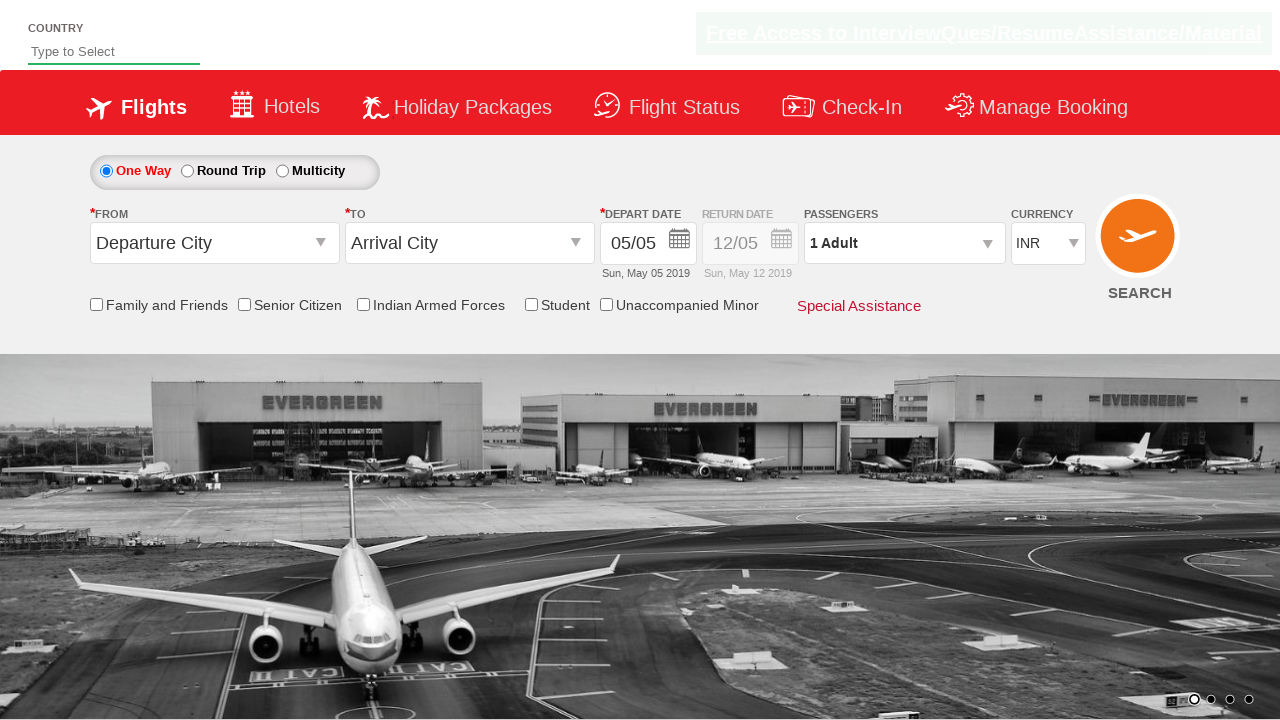

Located checkbox with id containing 'IndArm'
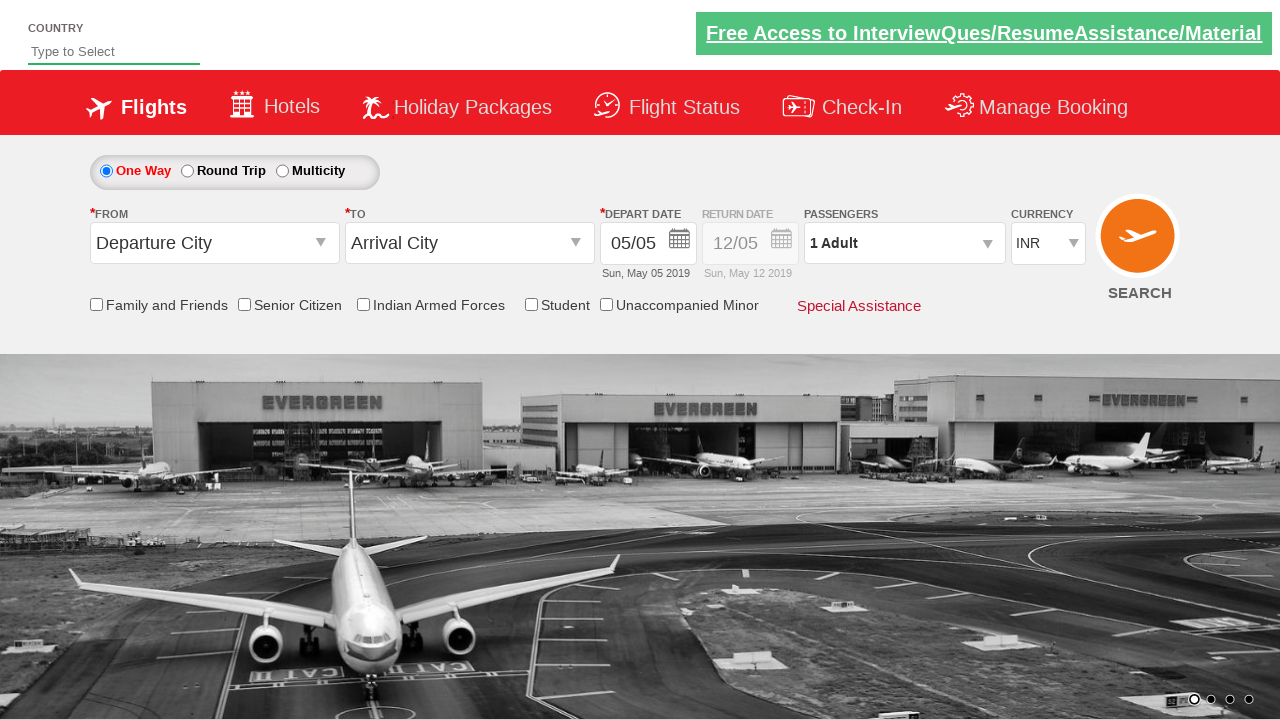

Verified checkbox is initially unchecked
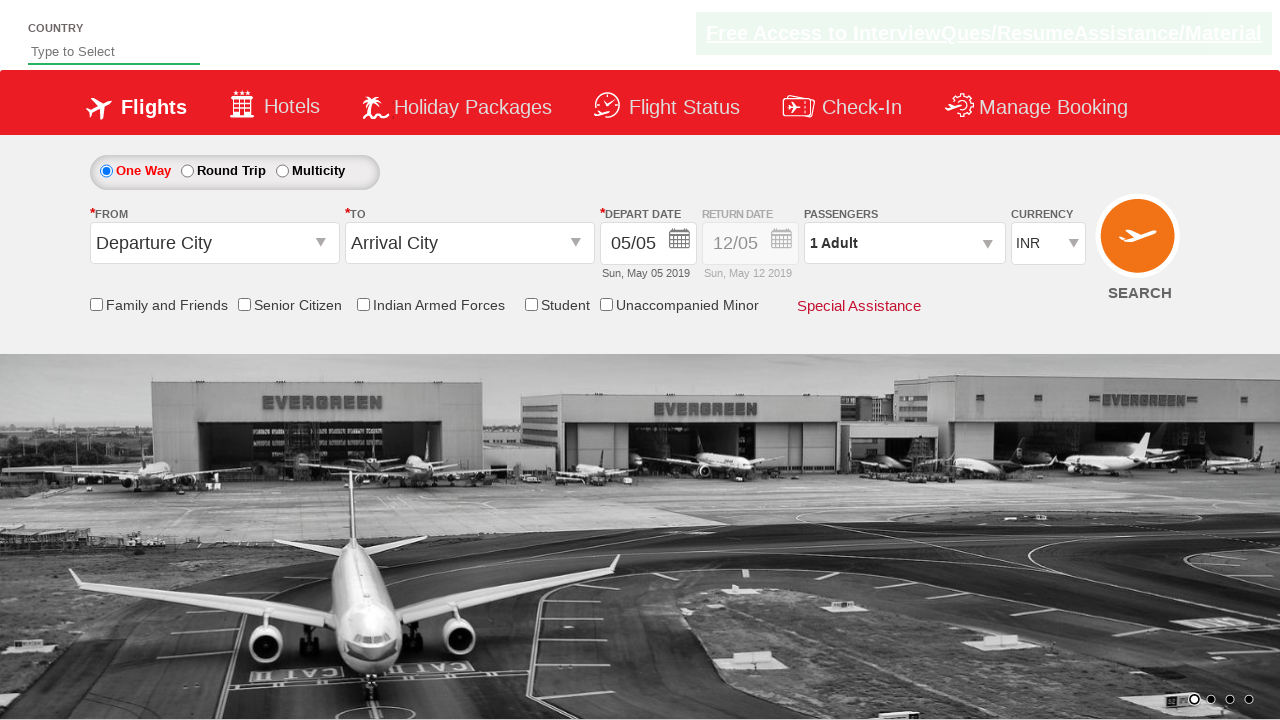

Clicked checkbox to check it at (363, 304) on input[id*='IndArm']
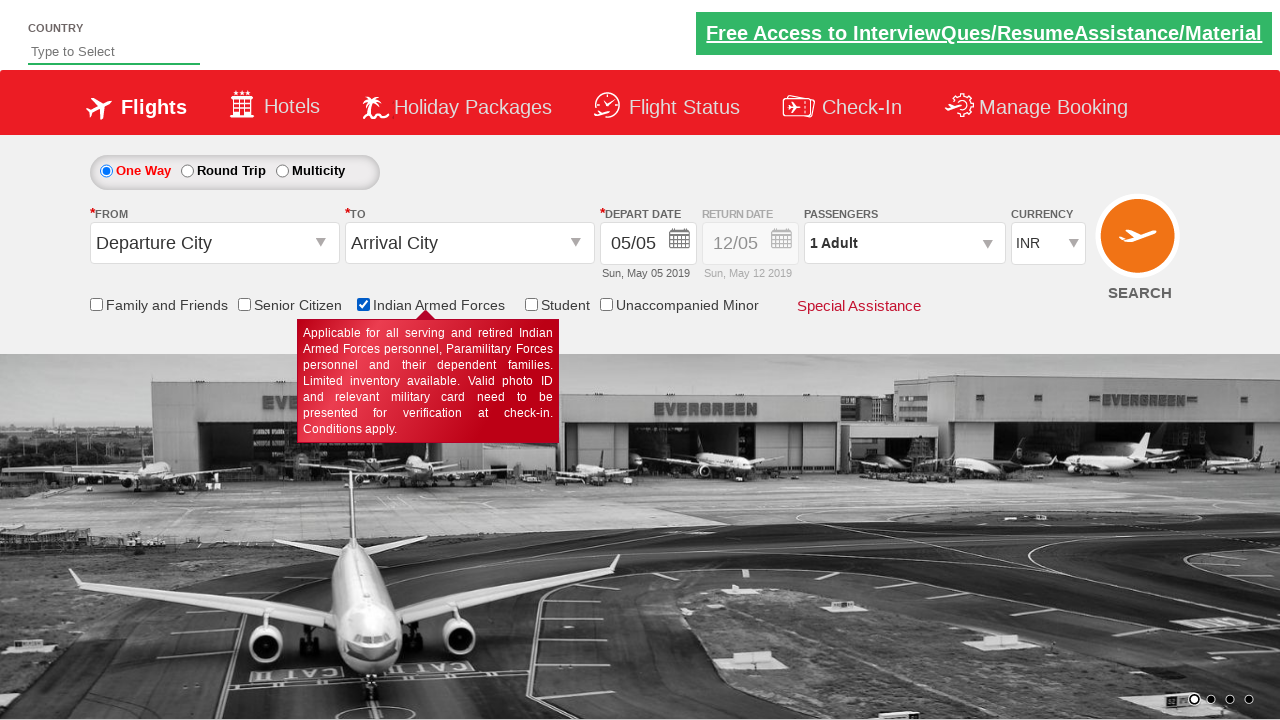

Verified checkbox is now checked
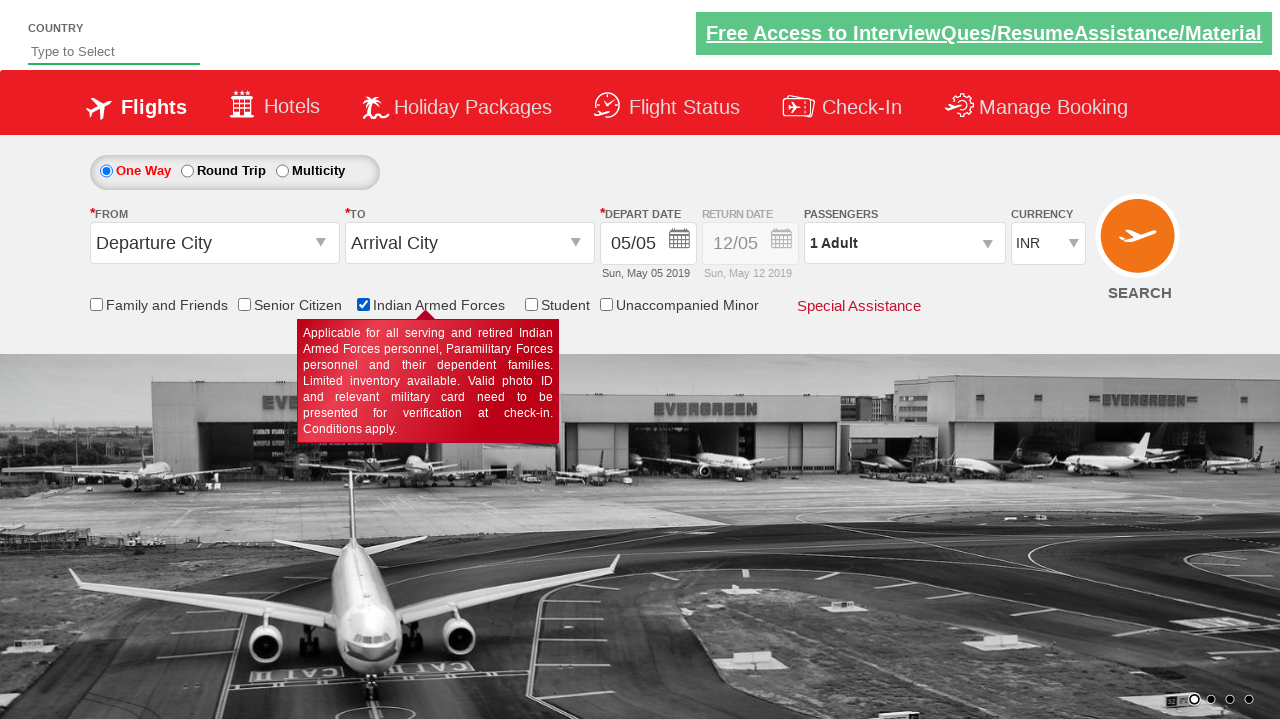

Counted total checkboxes on page: 6
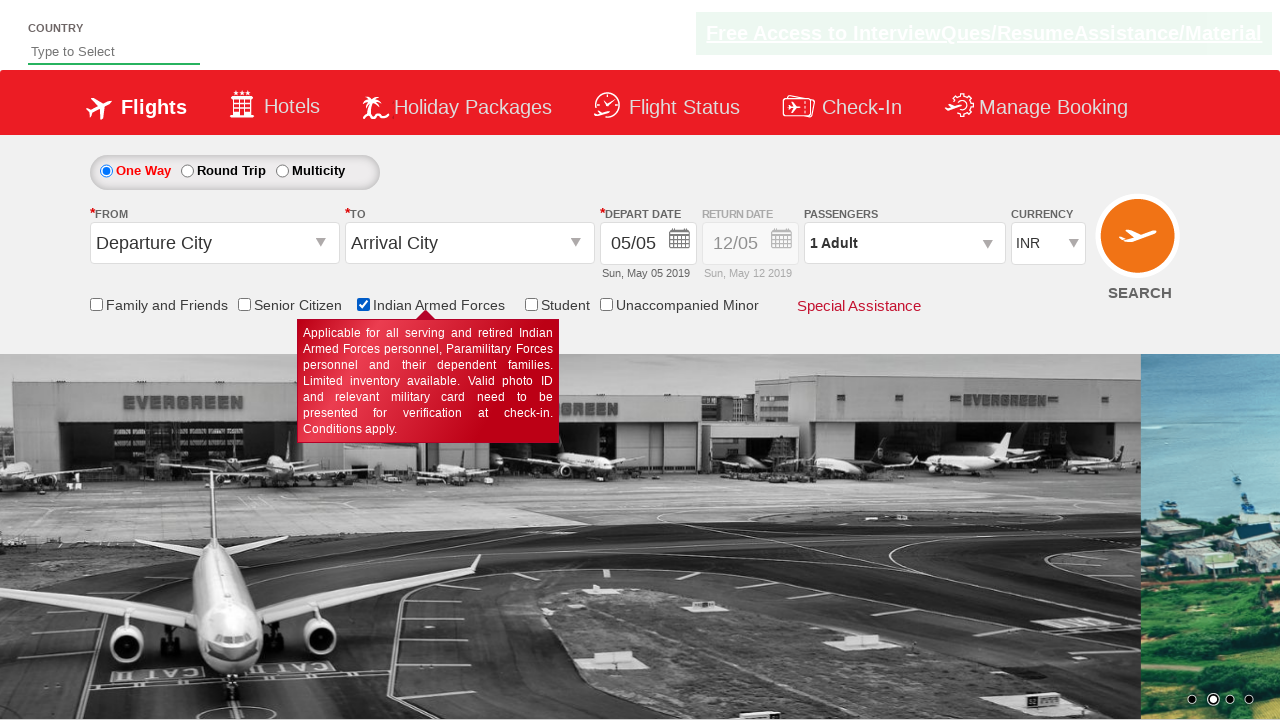

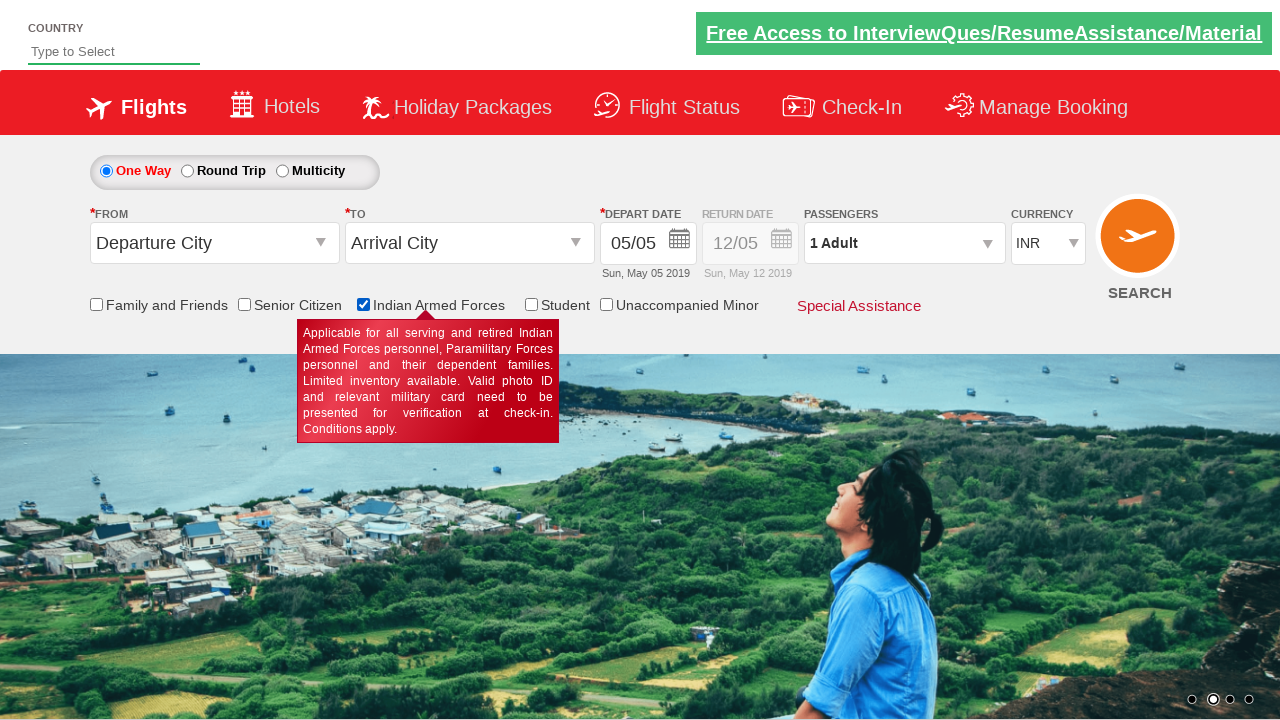